Tests right-click (context click) functionality on a button element at demoqa.com to verify context menu interactions work correctly.

Starting URL: https://demoqa.com/buttons

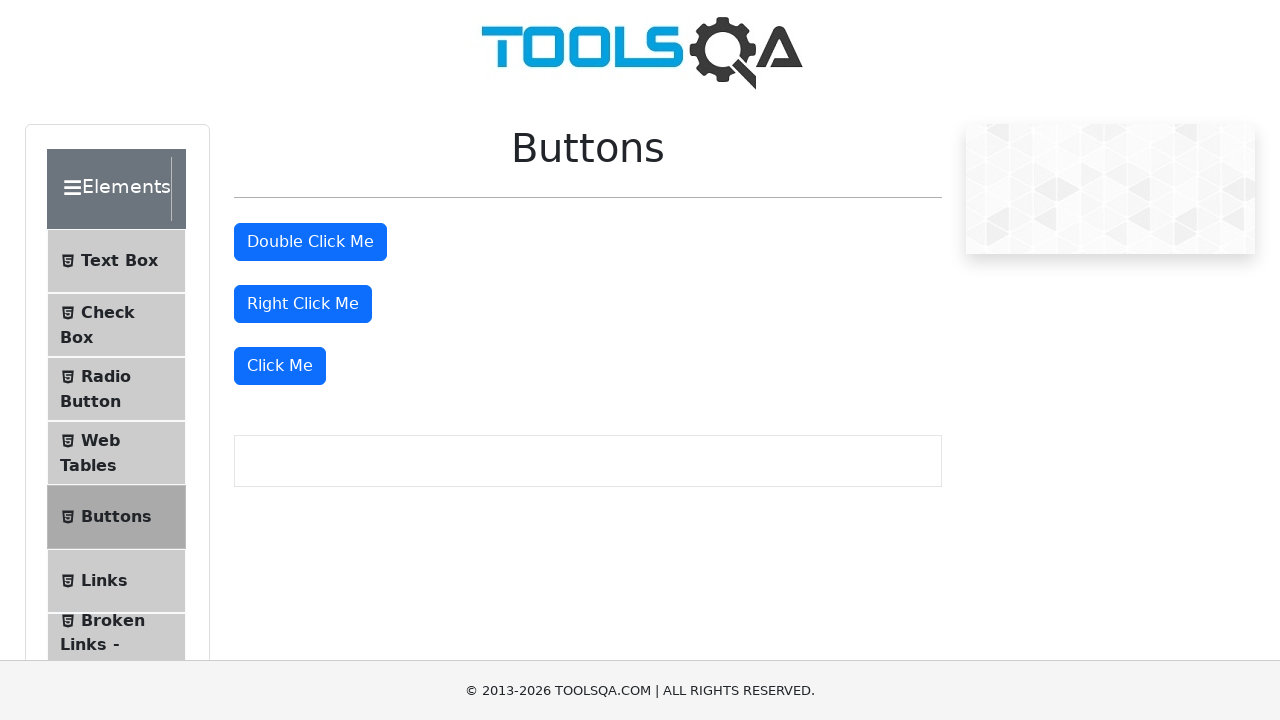

Waited for right-click button to be visible
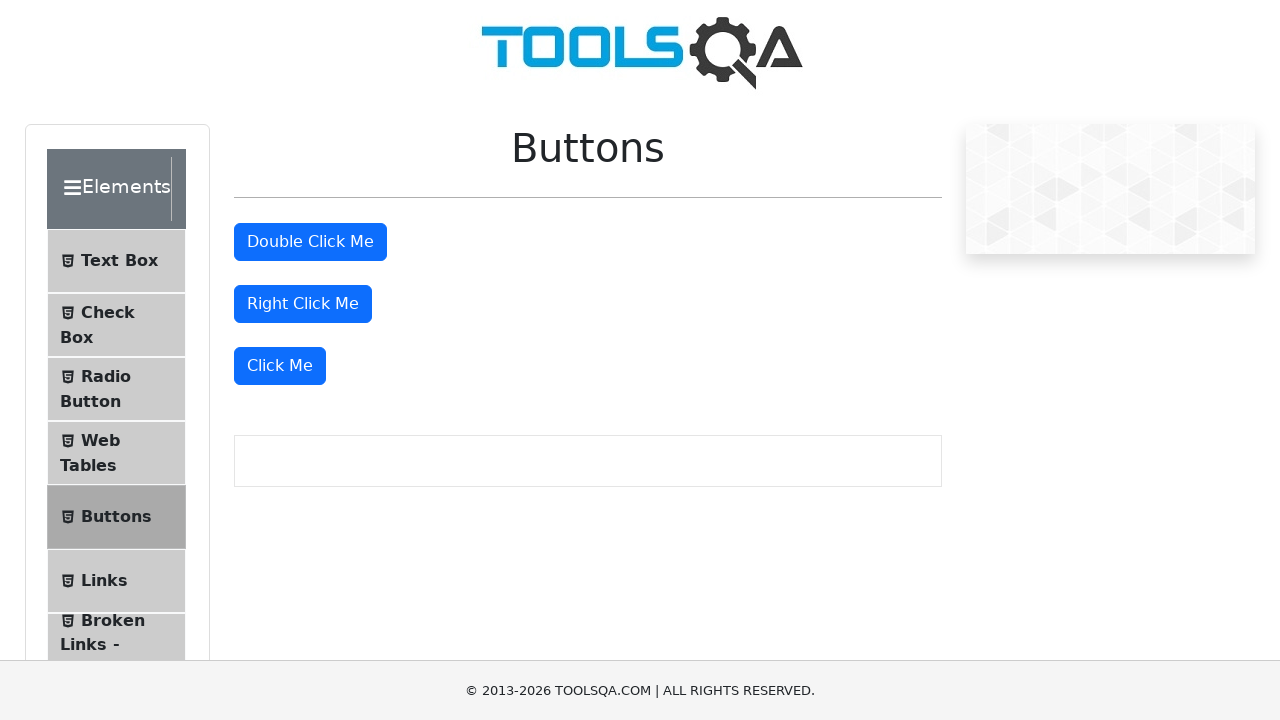

Performed right-click (context click) on the button at (303, 304) on #rightClickBtn
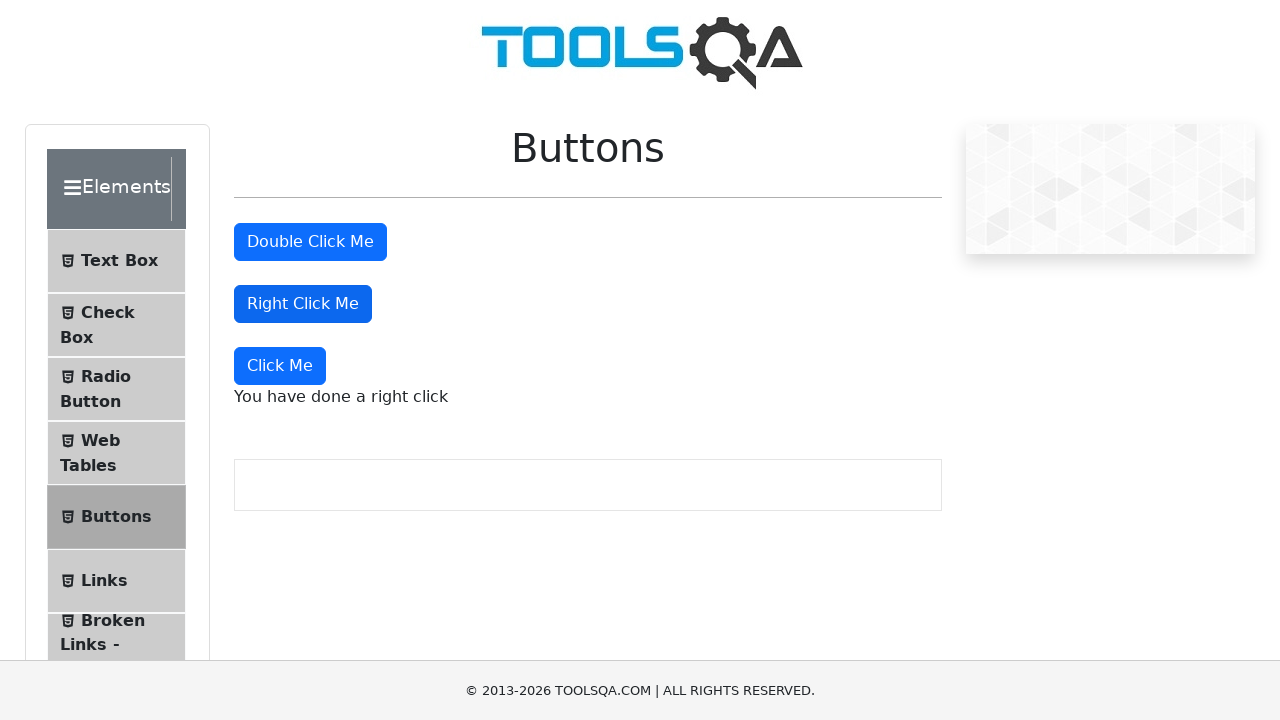

Waited for the result message to appear after right-click
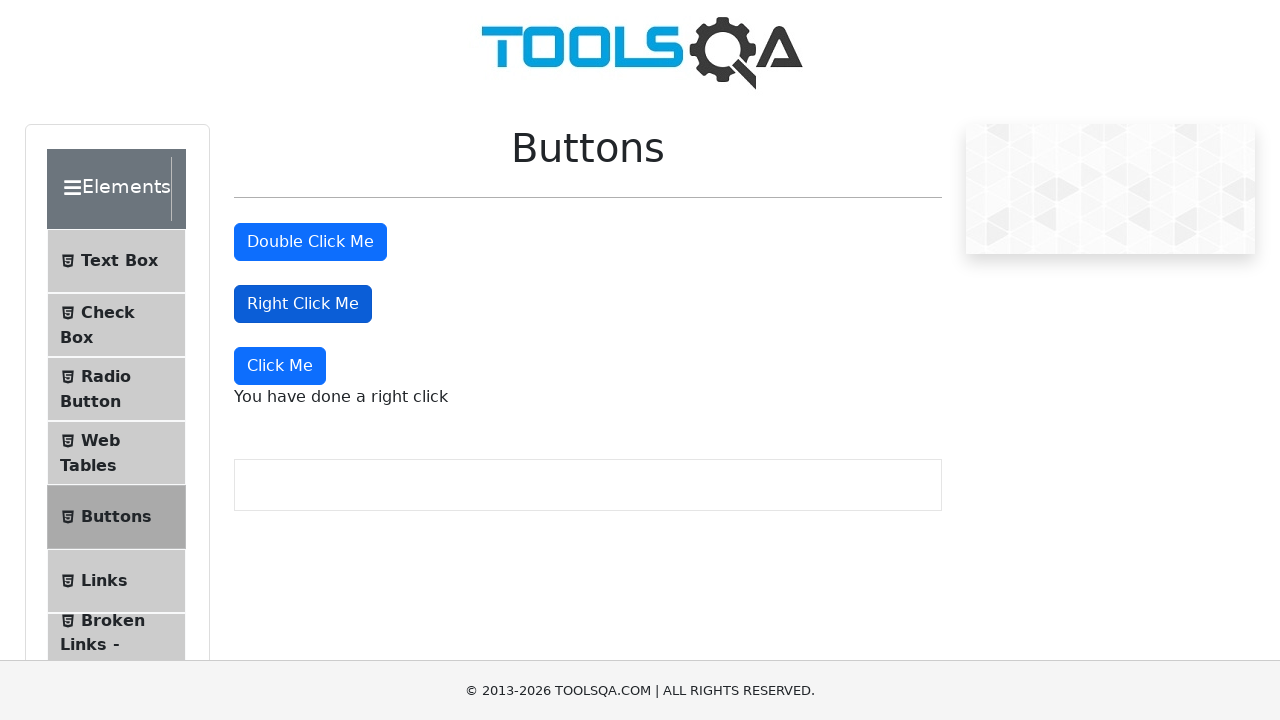

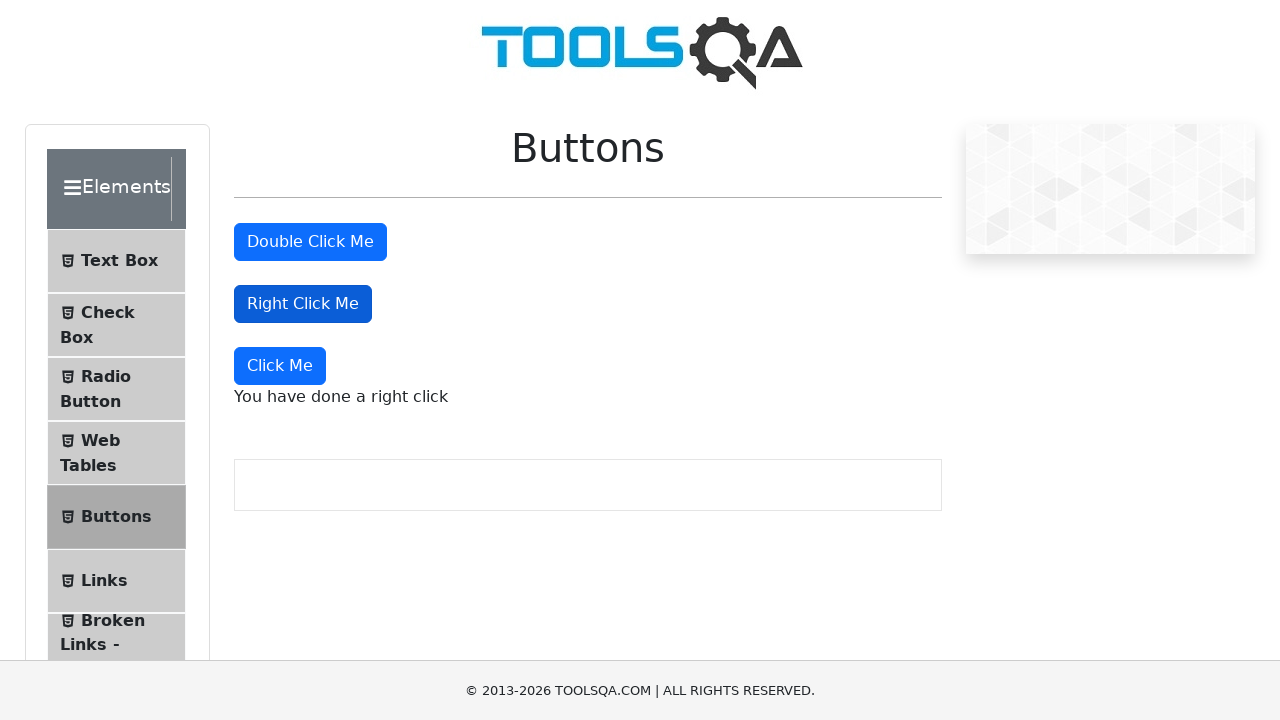